Tests iframe handling by switching to an iframe and interacting with a YouTube player

Starting URL: https://kitchen.applitools.com/ingredients/iframe

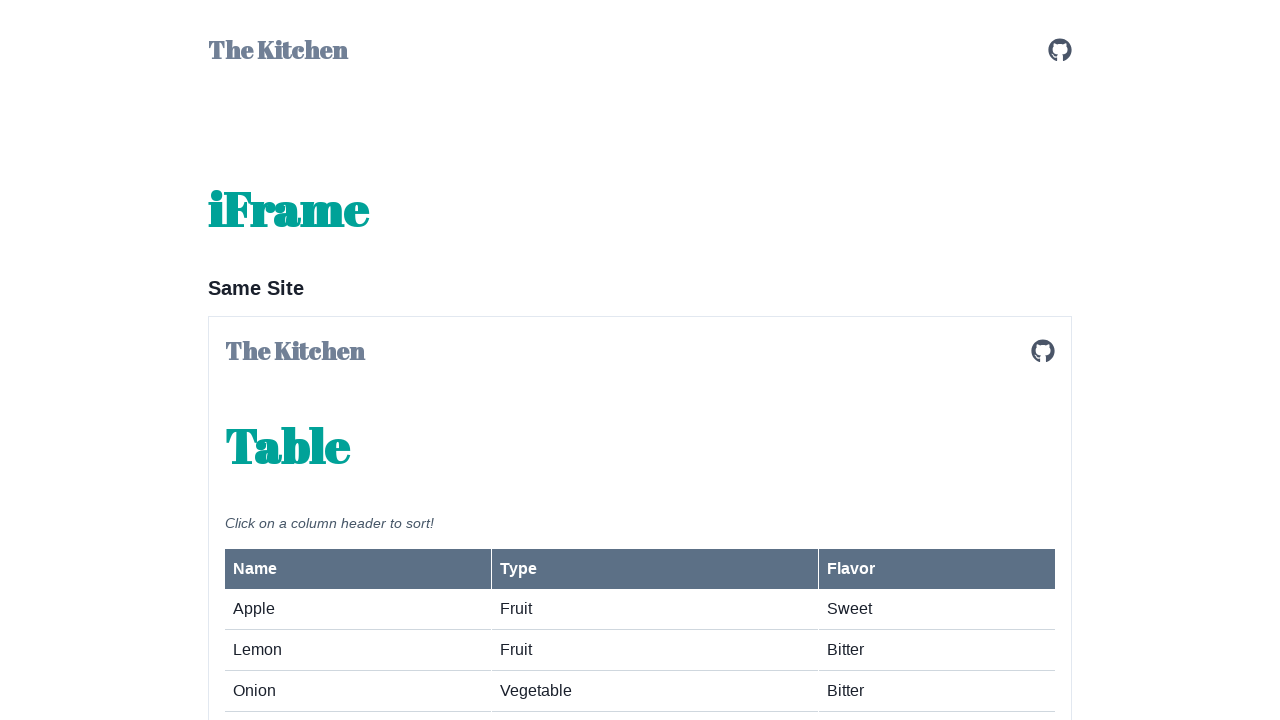

Located the second iframe on the page
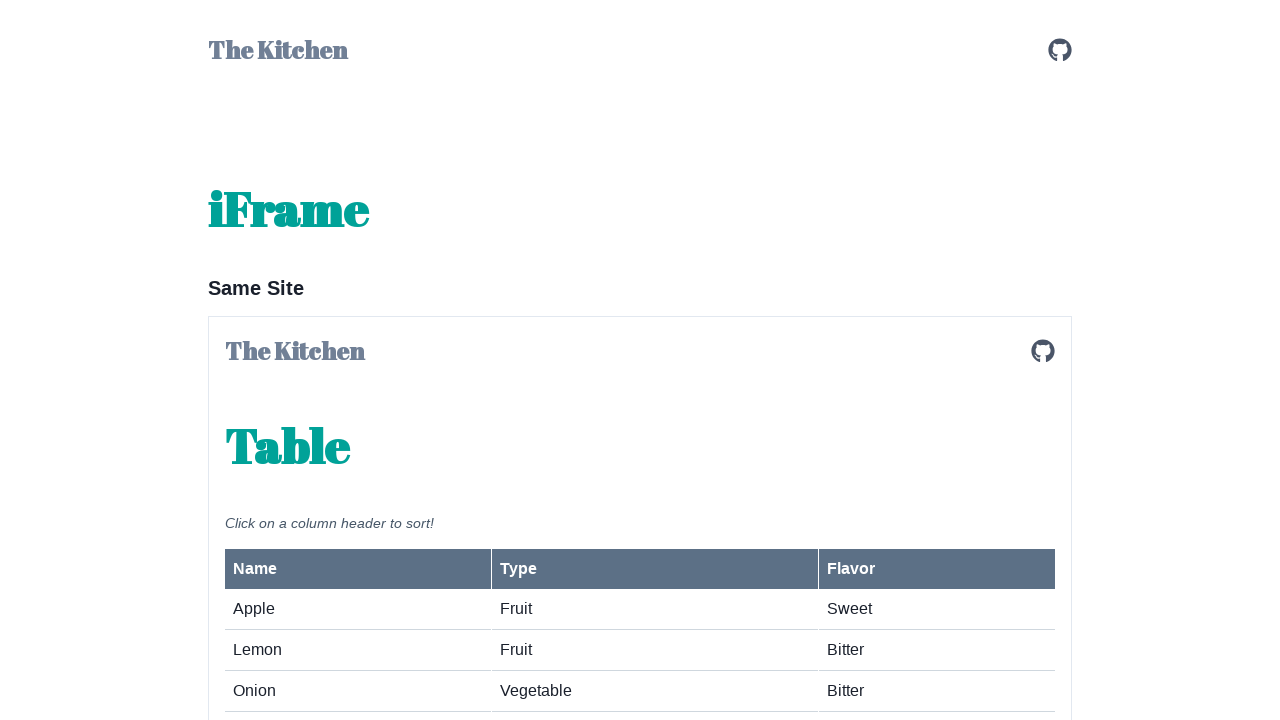

Clicked the Play button on the YouTube player within the iframe at (640, 361) on iframe >> nth=1 >> internal:control=enter-frame >> #player button[aria-label='Pl
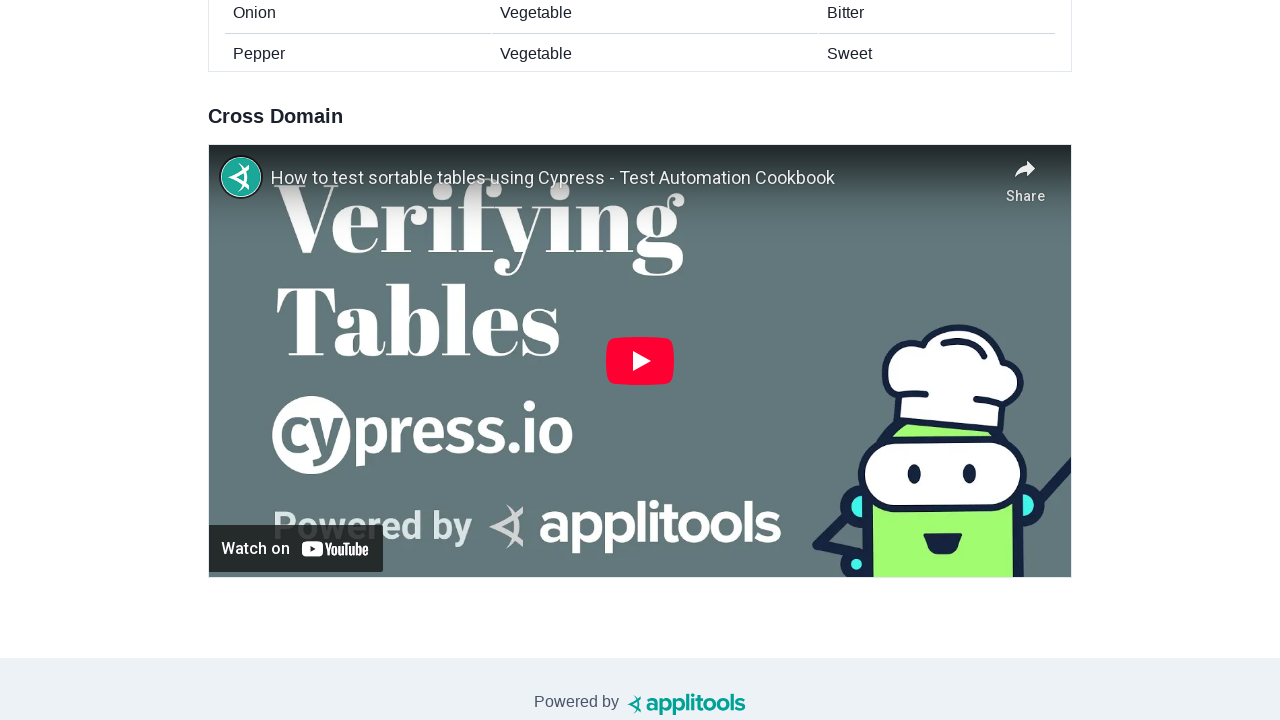

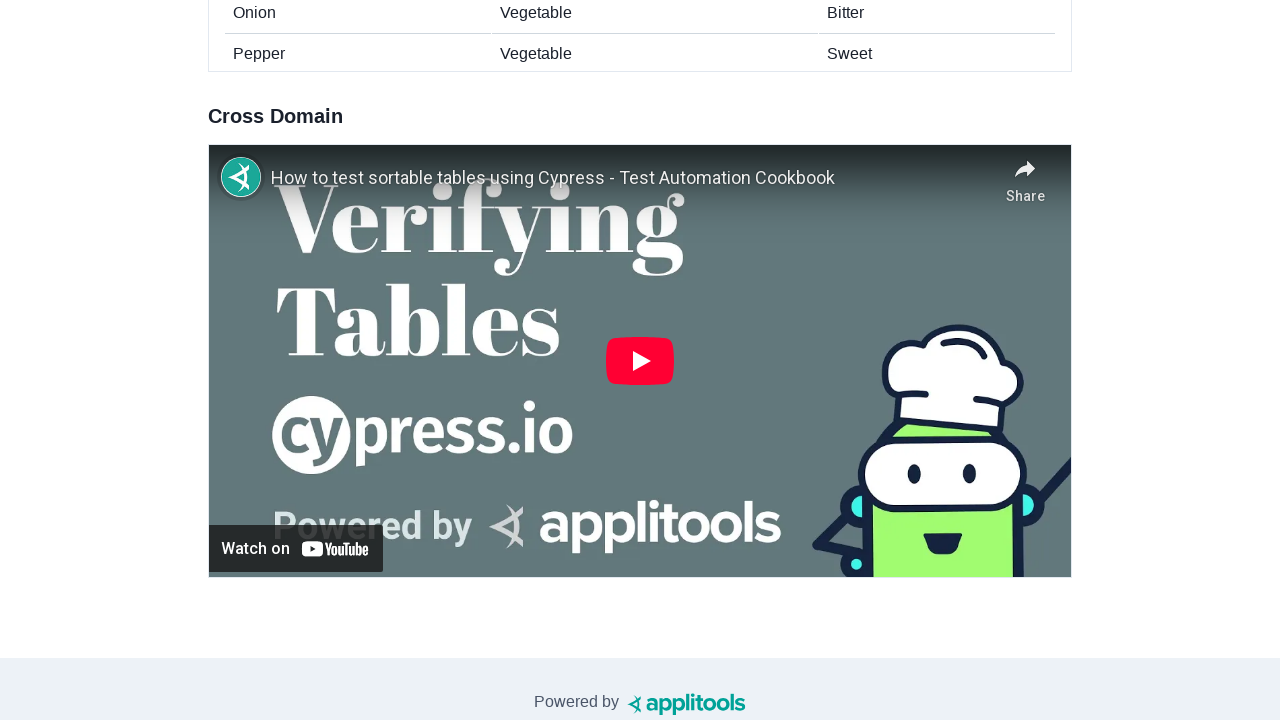